Tests multi-select functionality by holding Control/Command key and clicking multiple elements

Starting URL: https://automationfc.github.io/jquery-selectable/

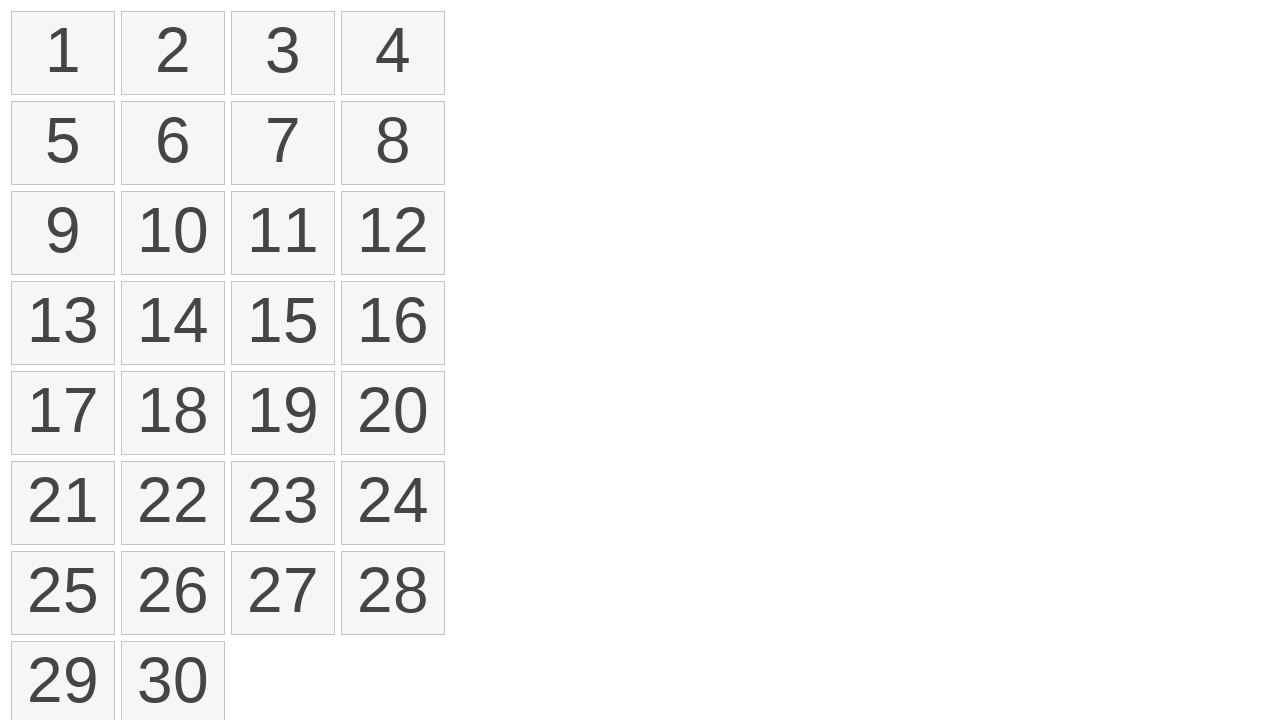

Waited for selectable items to load
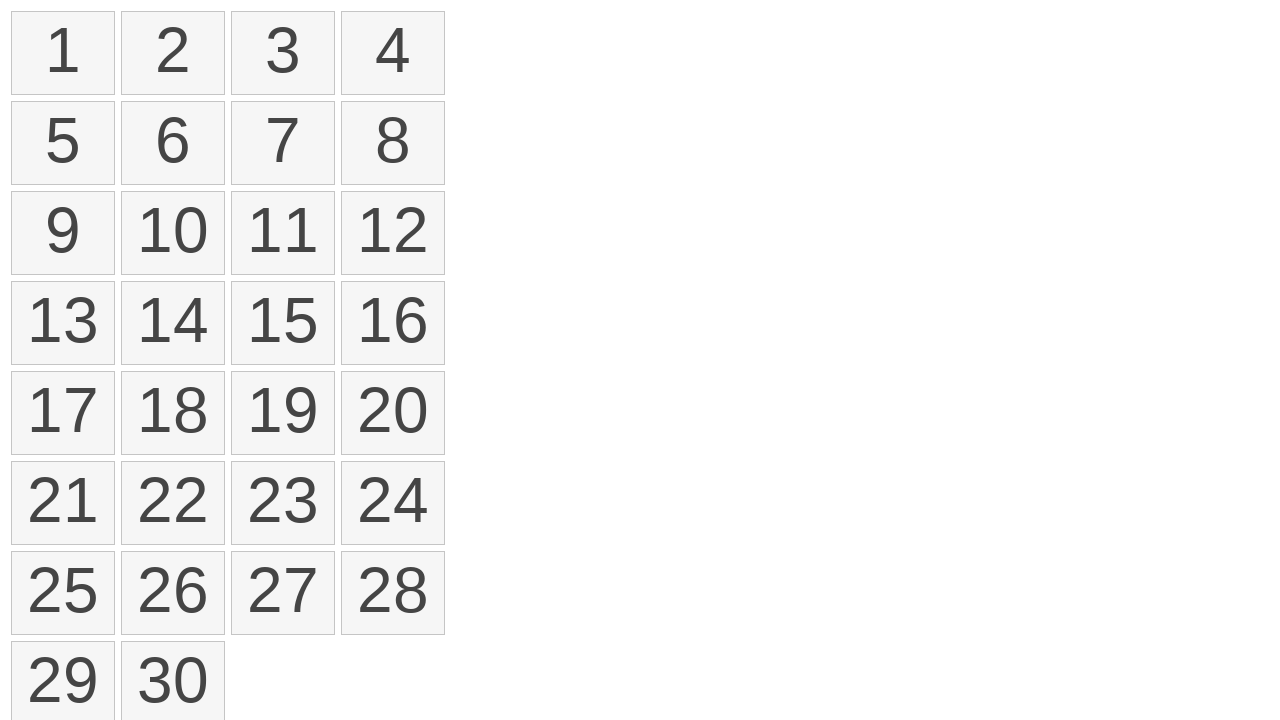

Pressed down Control key to enable multi-select mode
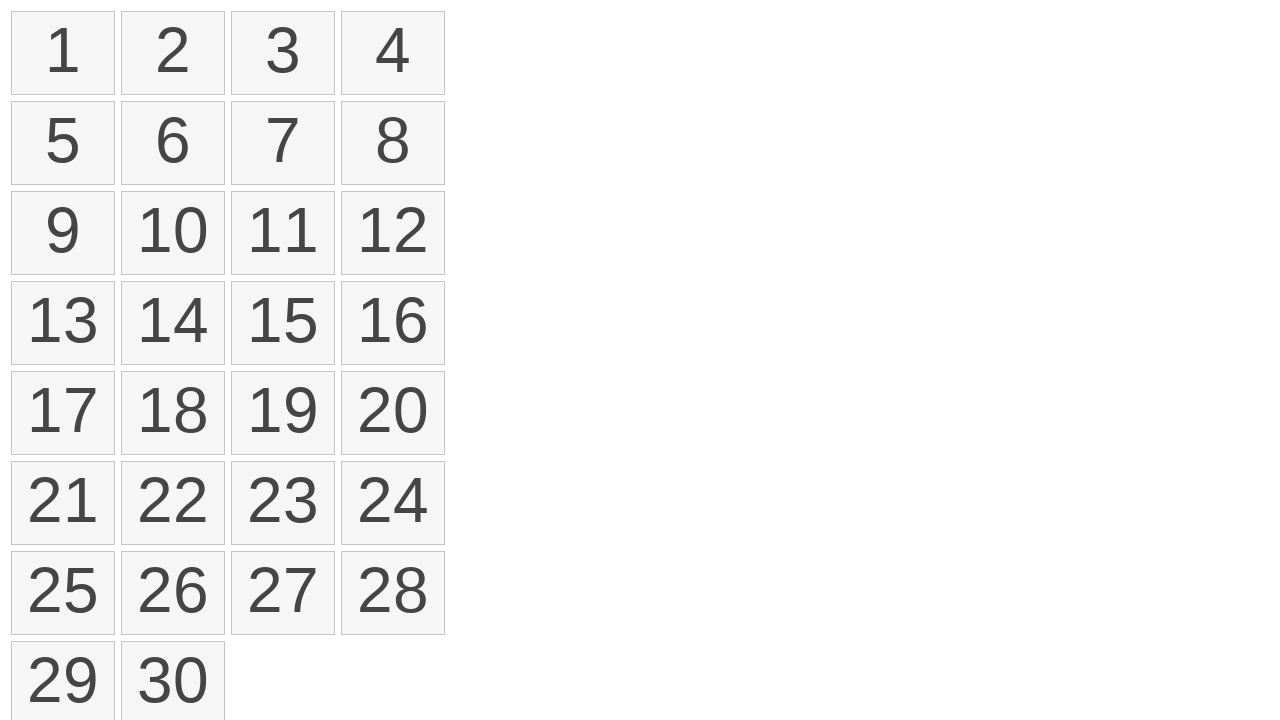

Clicked item 2 while holding Control at (173, 53) on ol#selectable>li >> nth=1
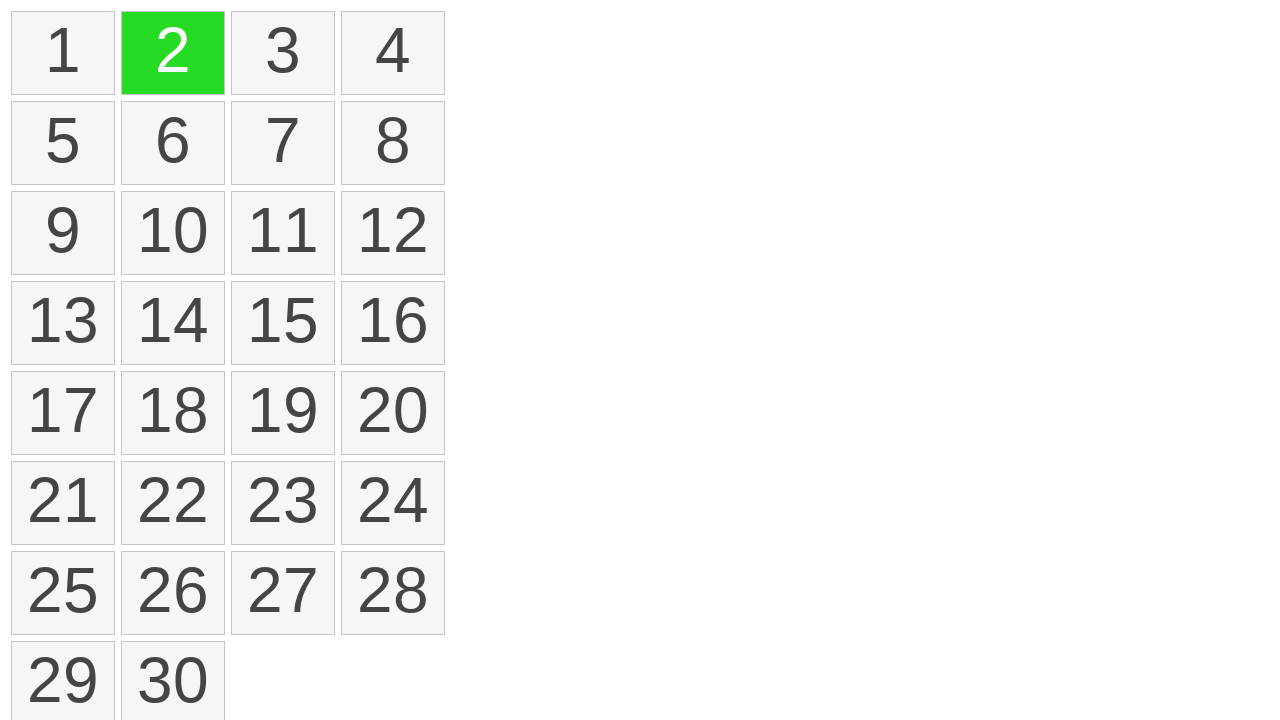

Clicked item 8 while holding Control at (393, 143) on ol#selectable>li >> nth=7
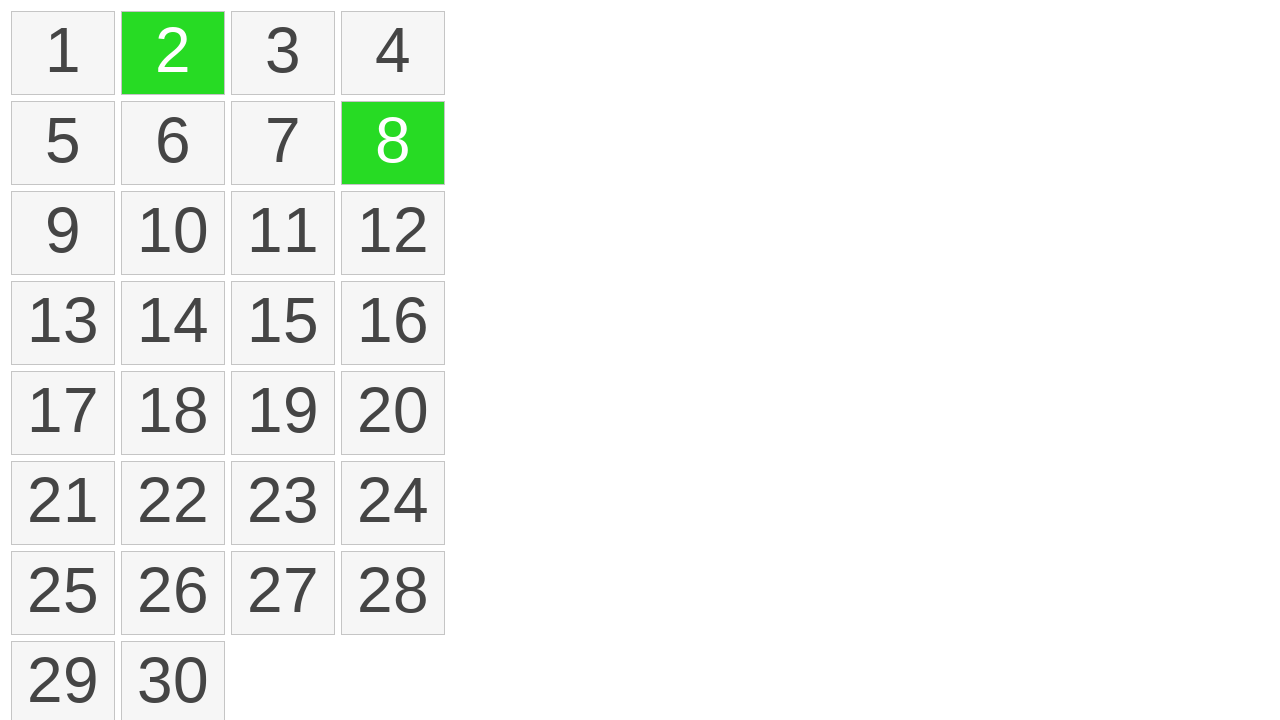

Clicked item 12 while holding Control at (393, 233) on ol#selectable>li >> nth=11
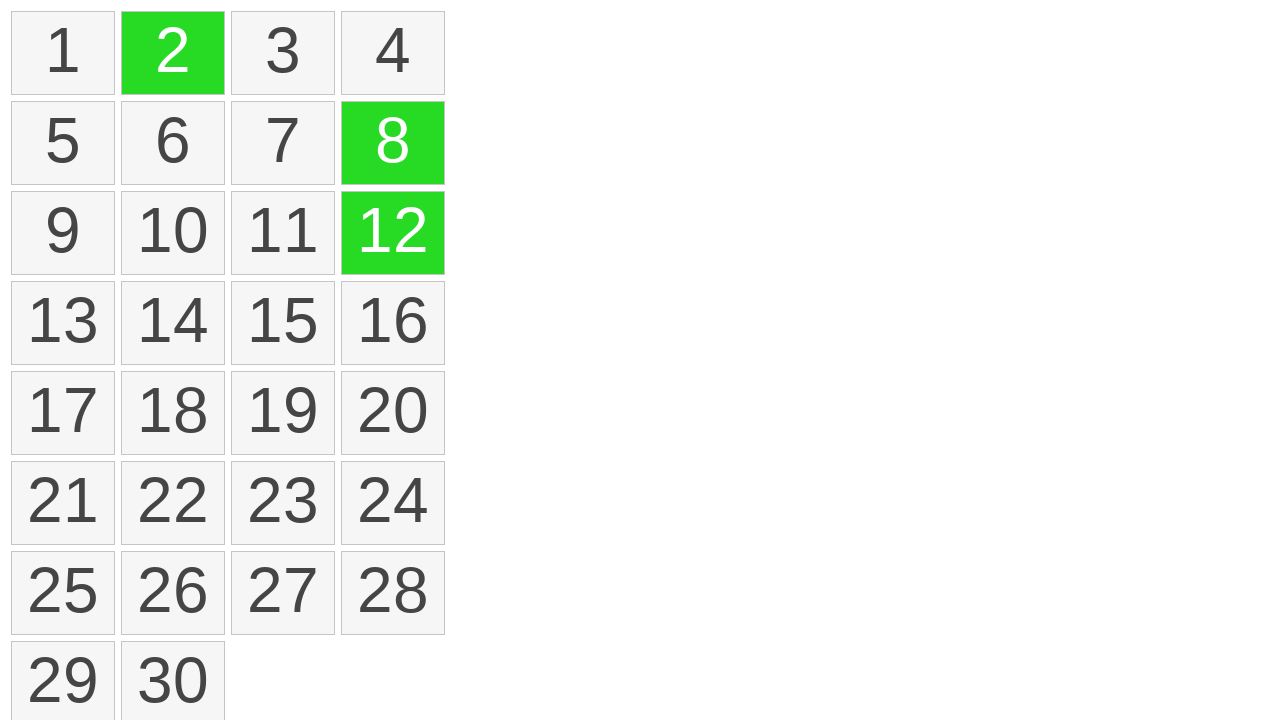

Released Control key
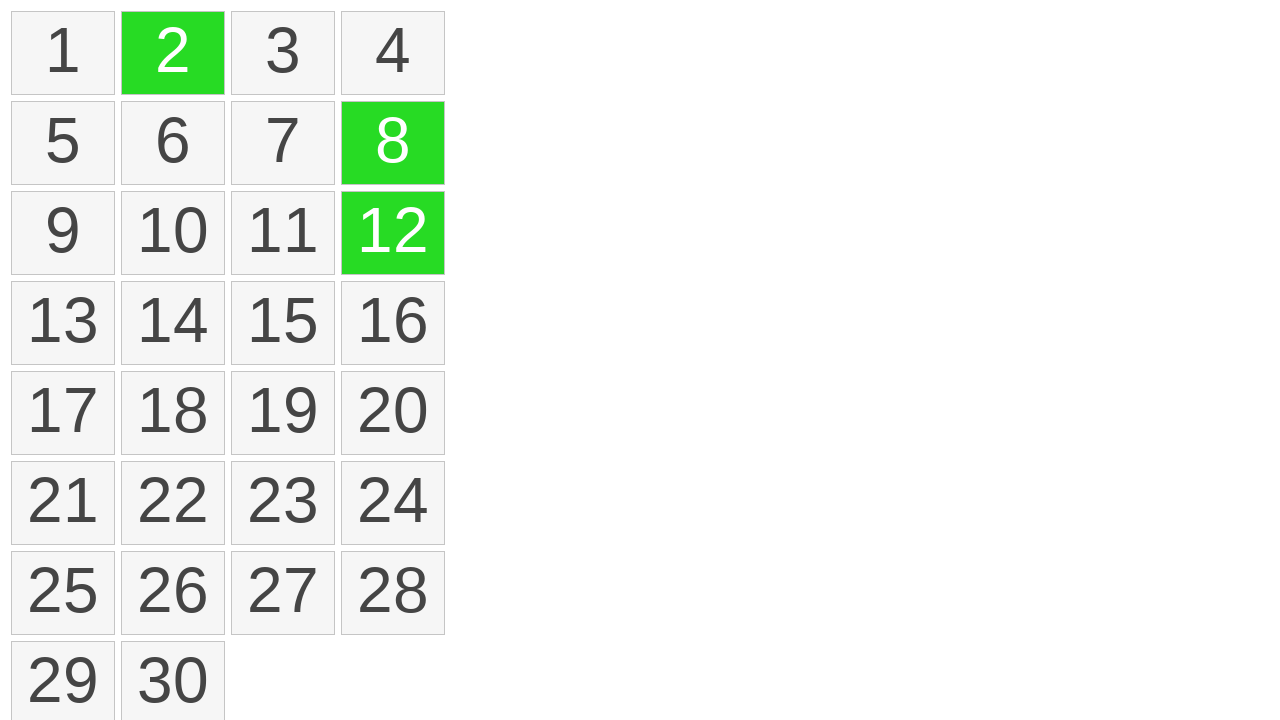

Located all selected items with ui-selected class
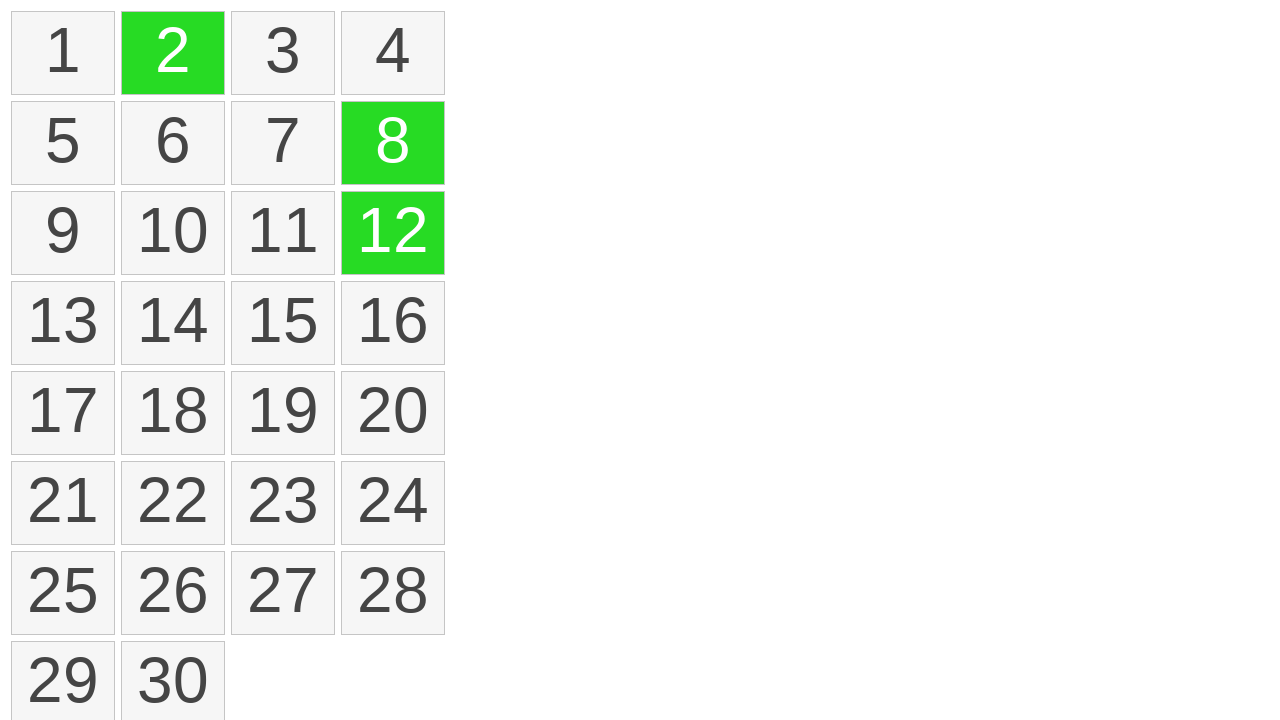

Verified that exactly 3 items are selected
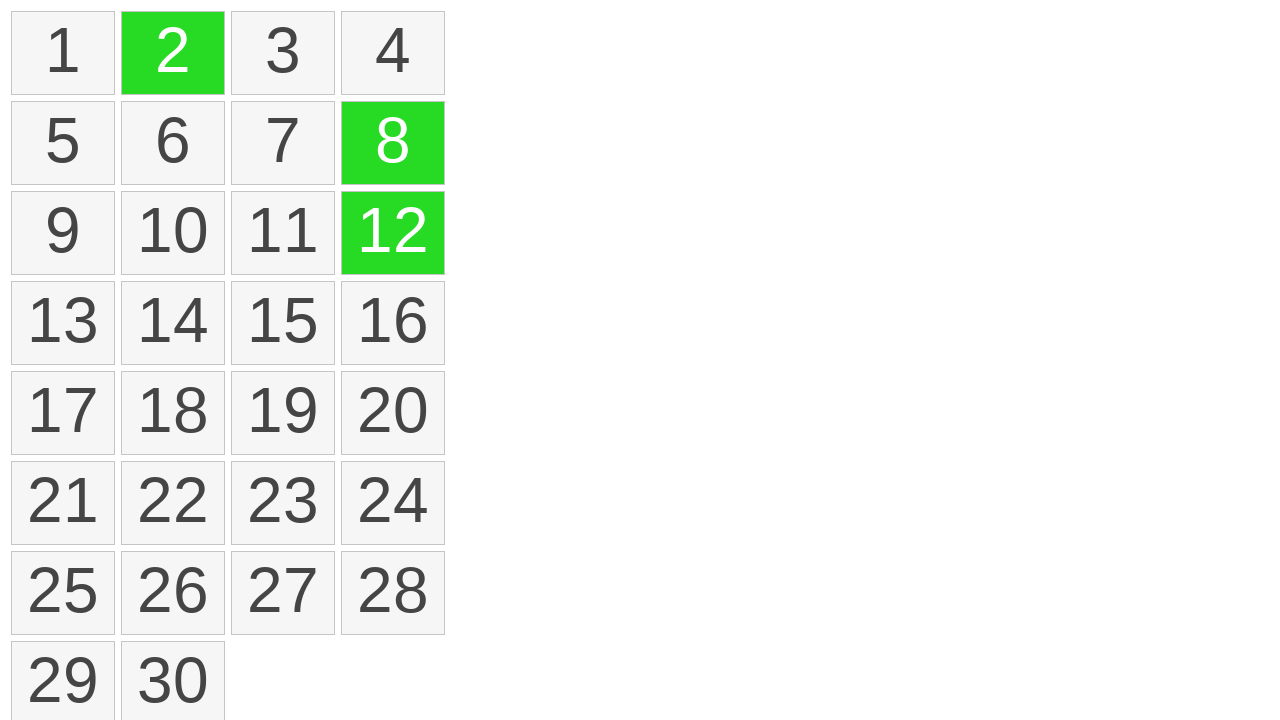

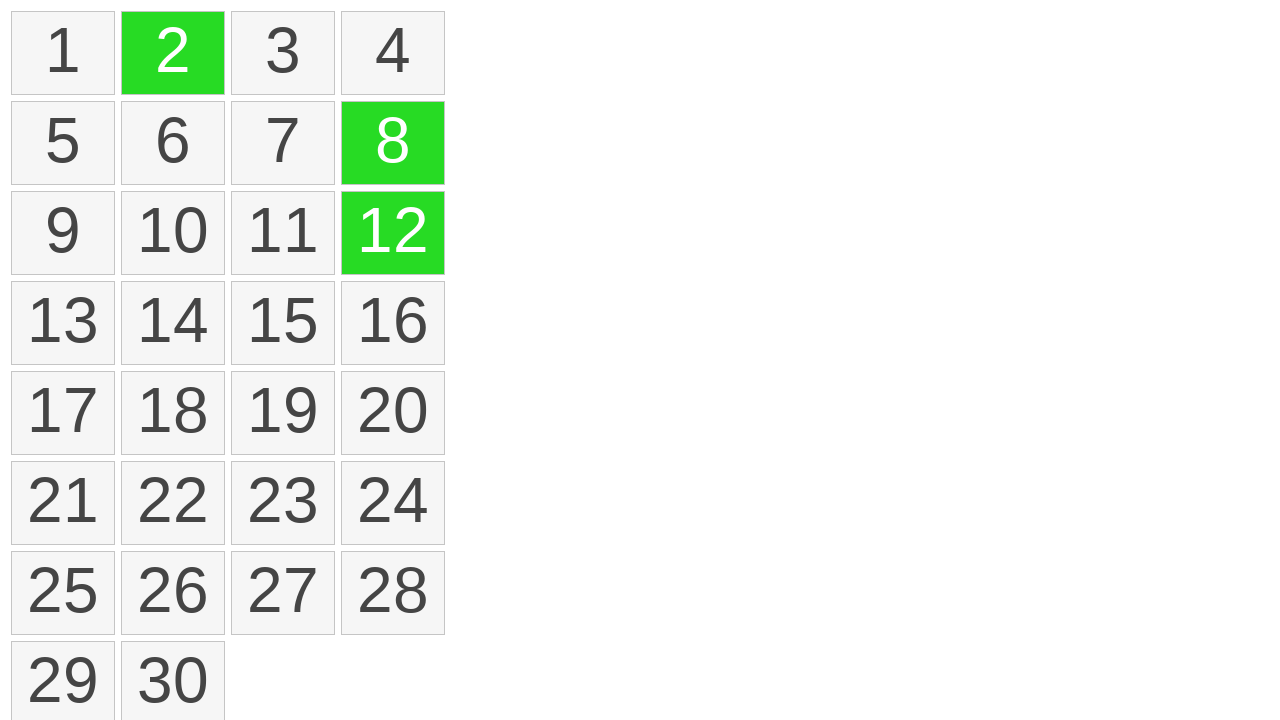